Tests the Demoblaze e-commerce demo site by navigating to a product category (Phones) and checking if a specific product (HTC One M9) is visible, then retrieving its price.

Starting URL: https://demoblaze.com/

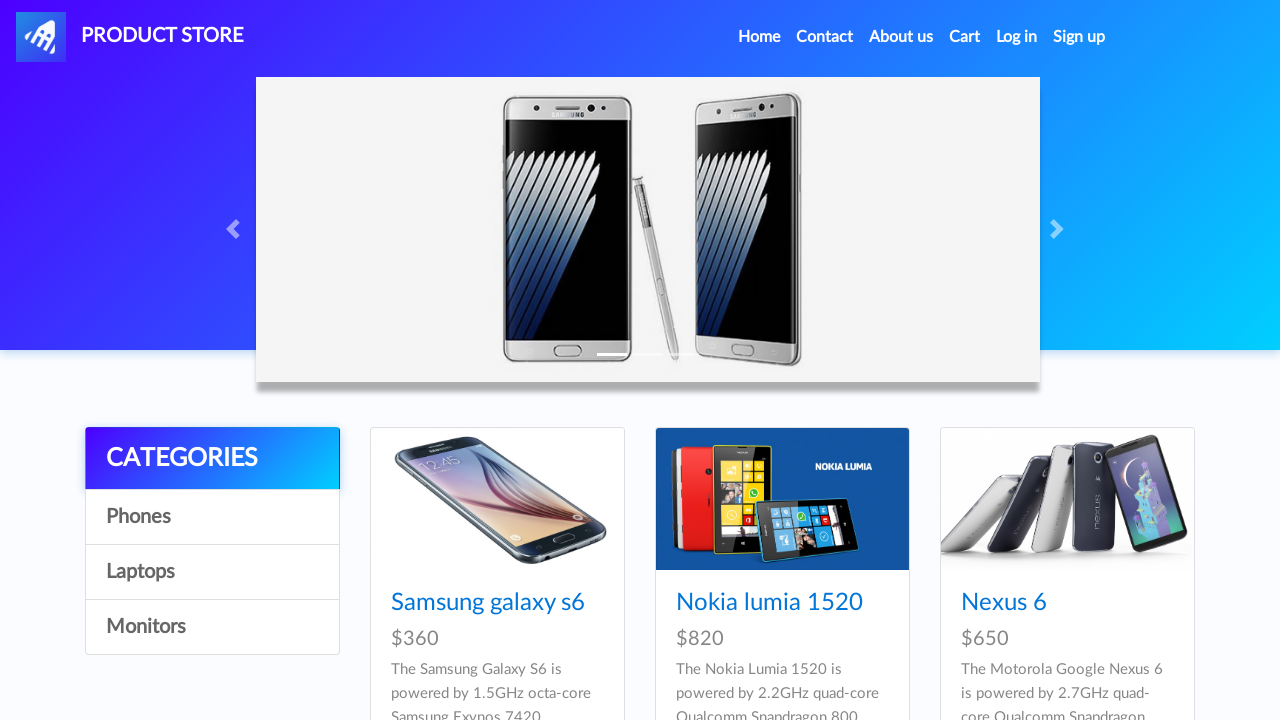

Waited 4000ms for page to load
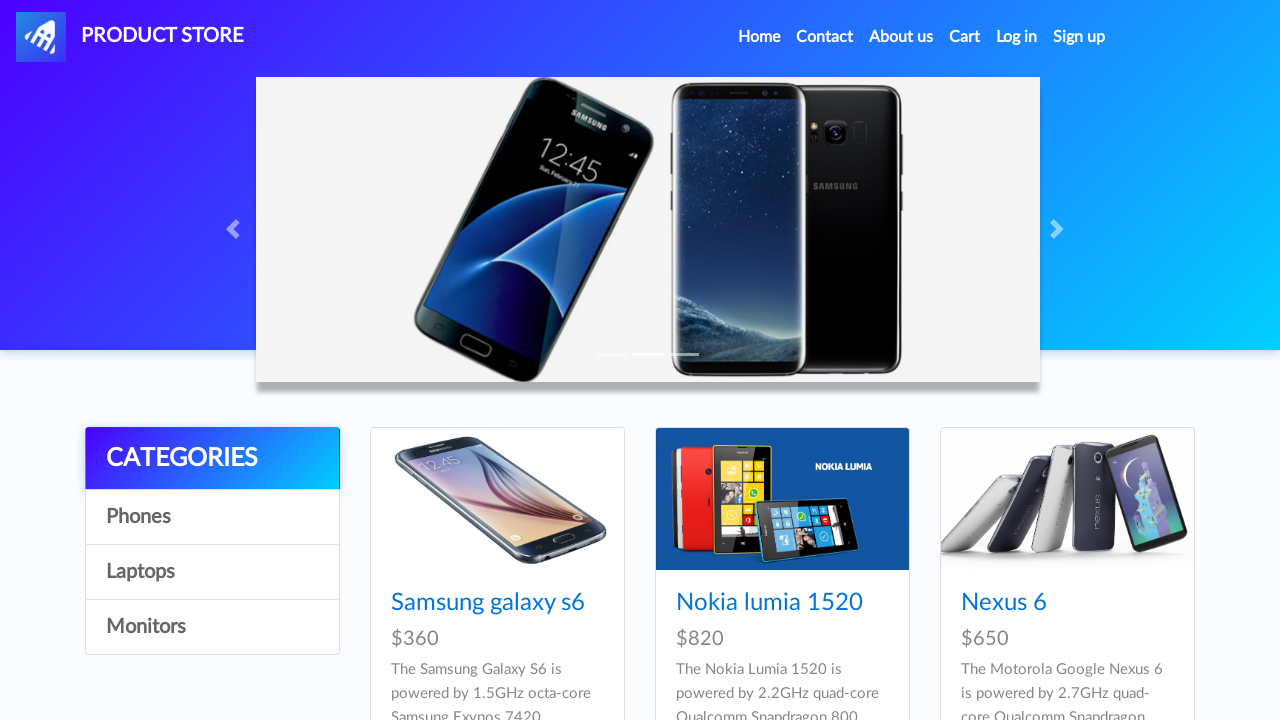

Categories selector appeared
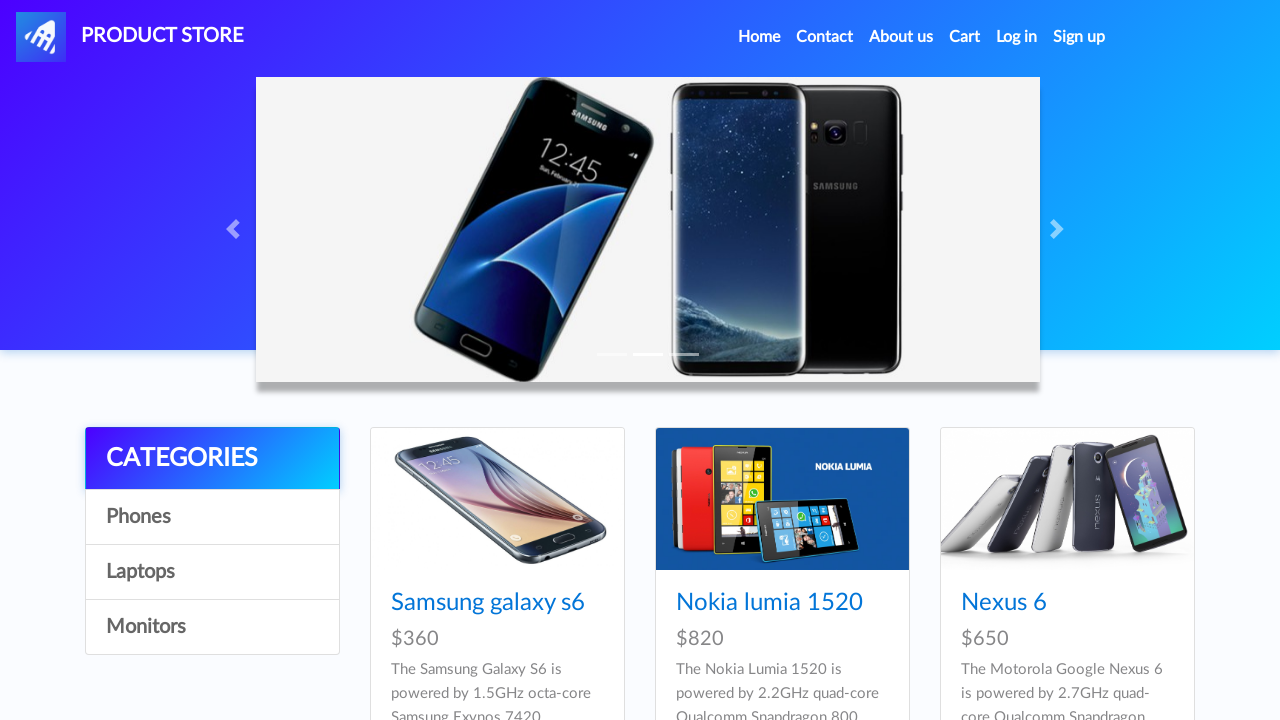

Clicked on Phones category at (212, 517) on xpath=//a[text()='Phones']
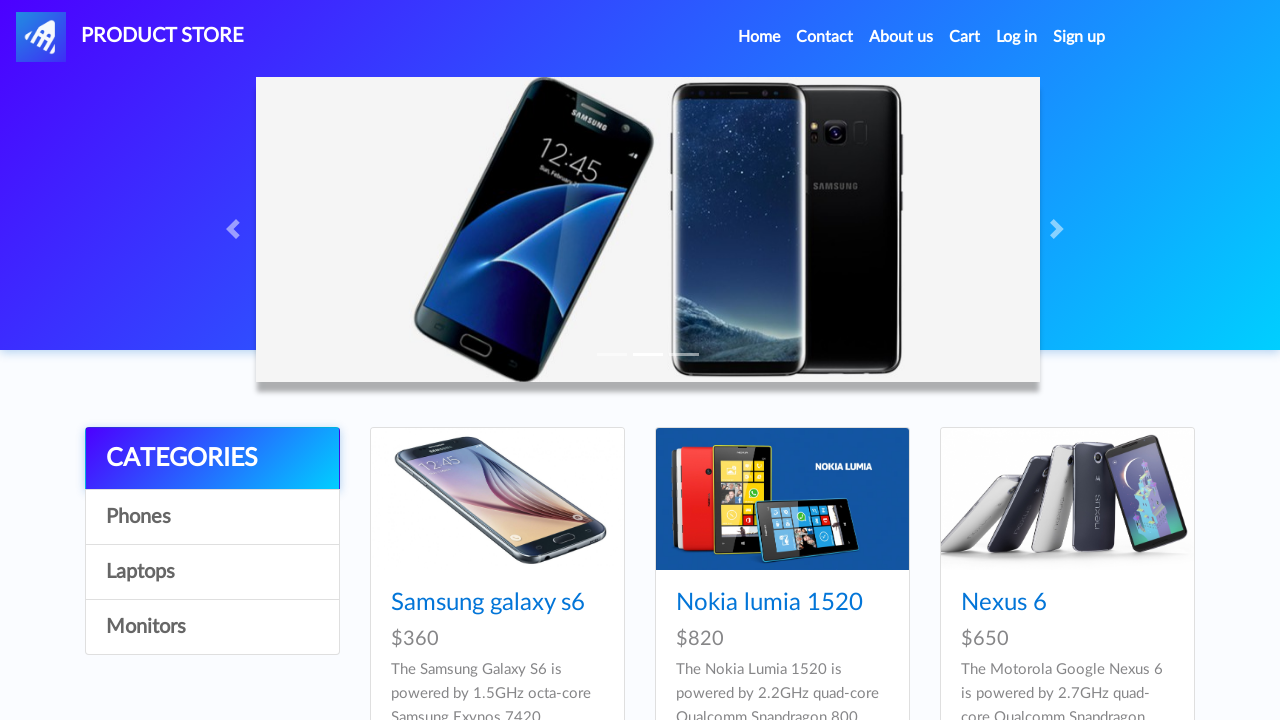

Waited 3000ms for Phones category to load
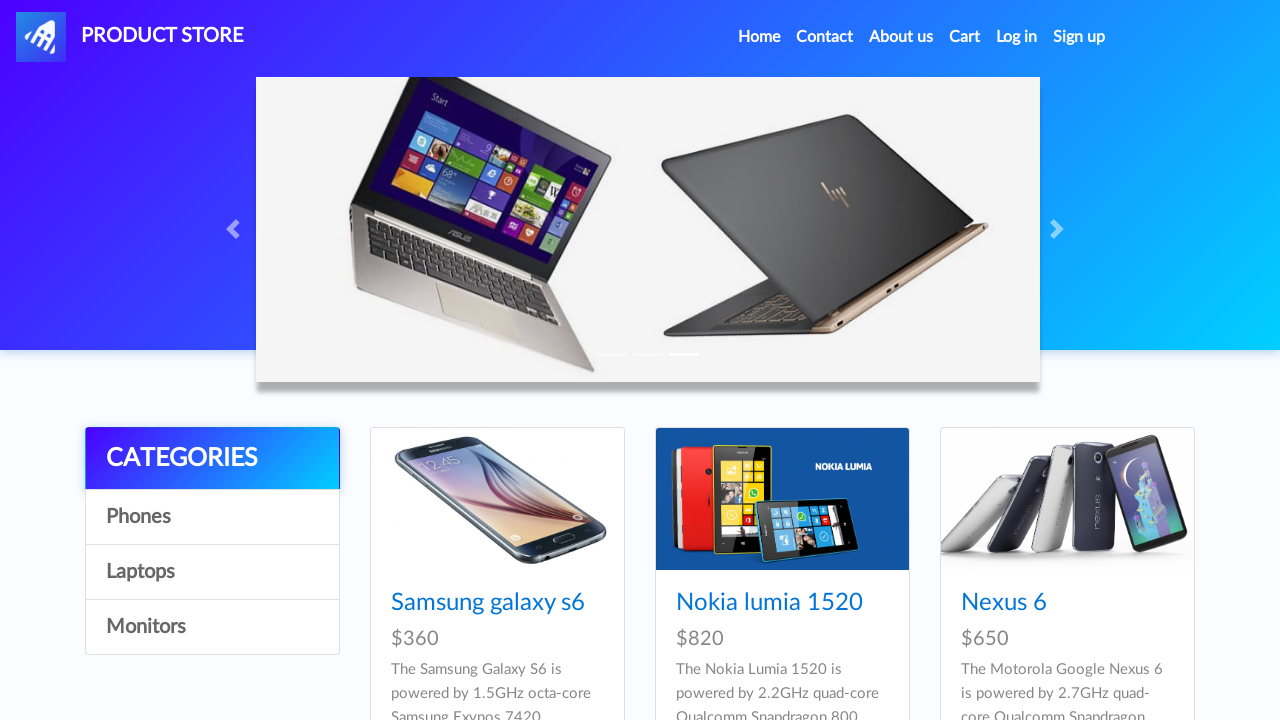

DOM content fully loaded
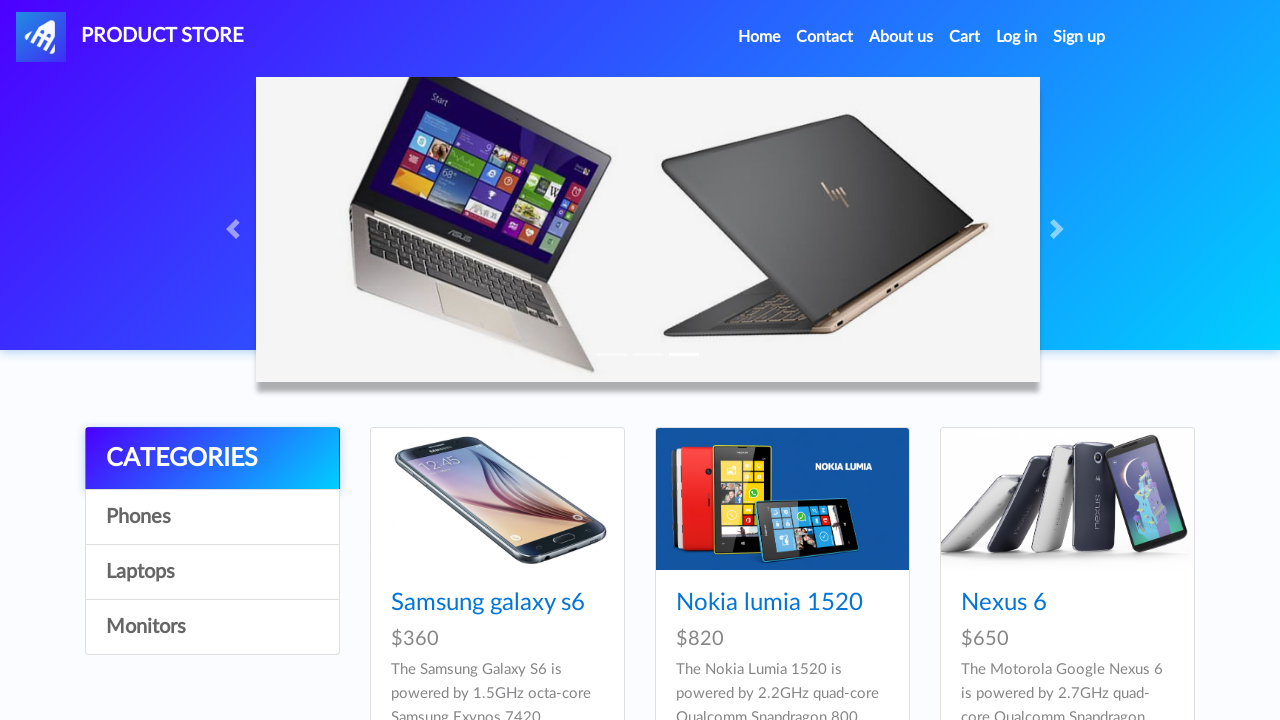

Located product element for HTC One M9
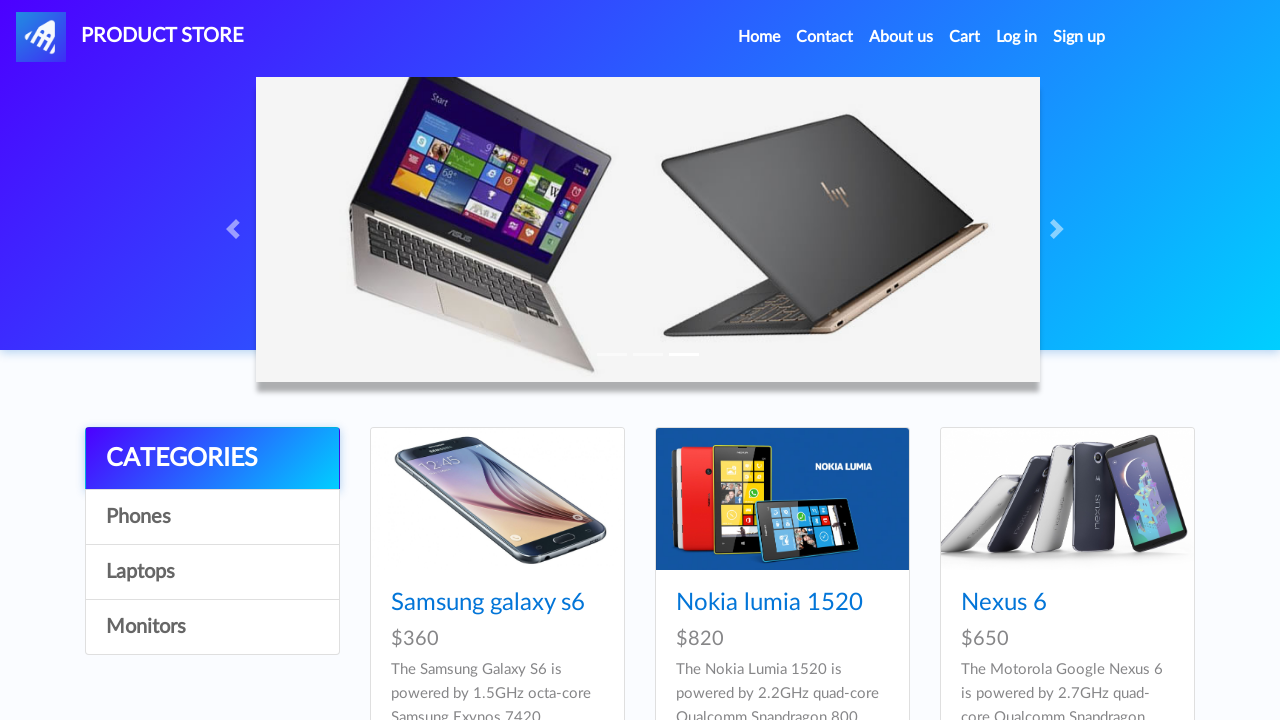

Product HTC One M9 is visible on page
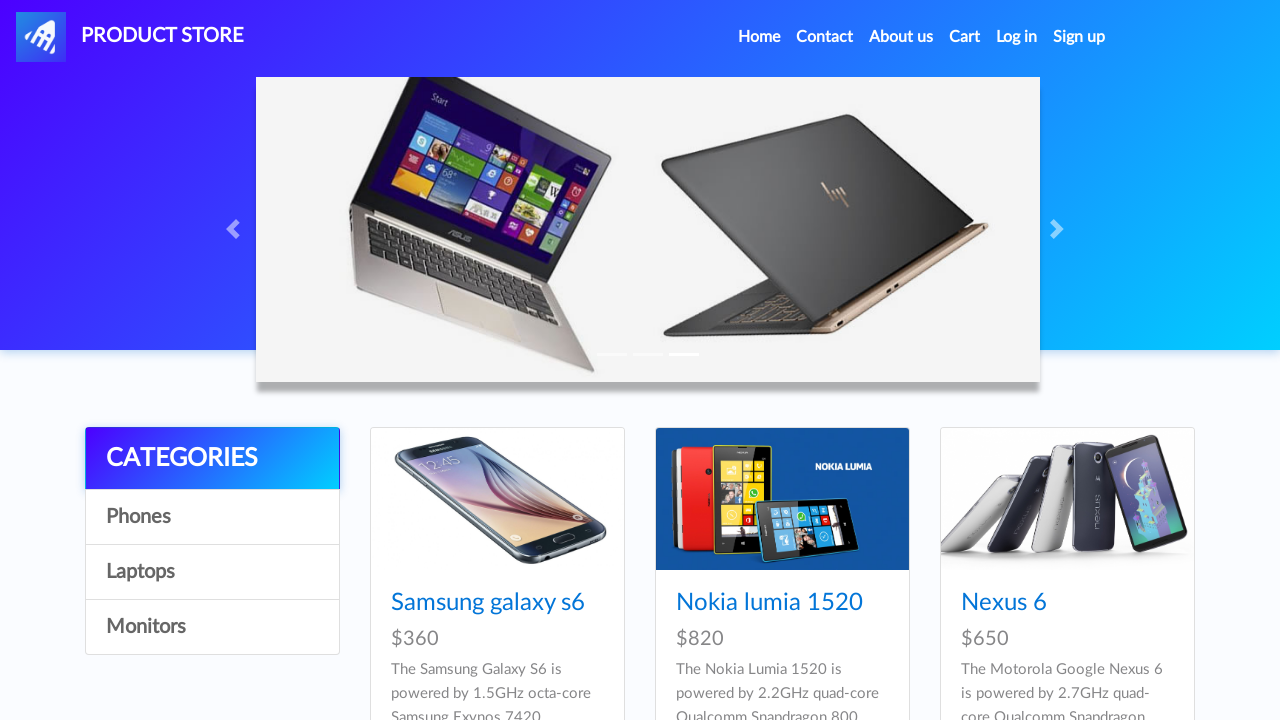

Retrieved price for HTC One M9: $700
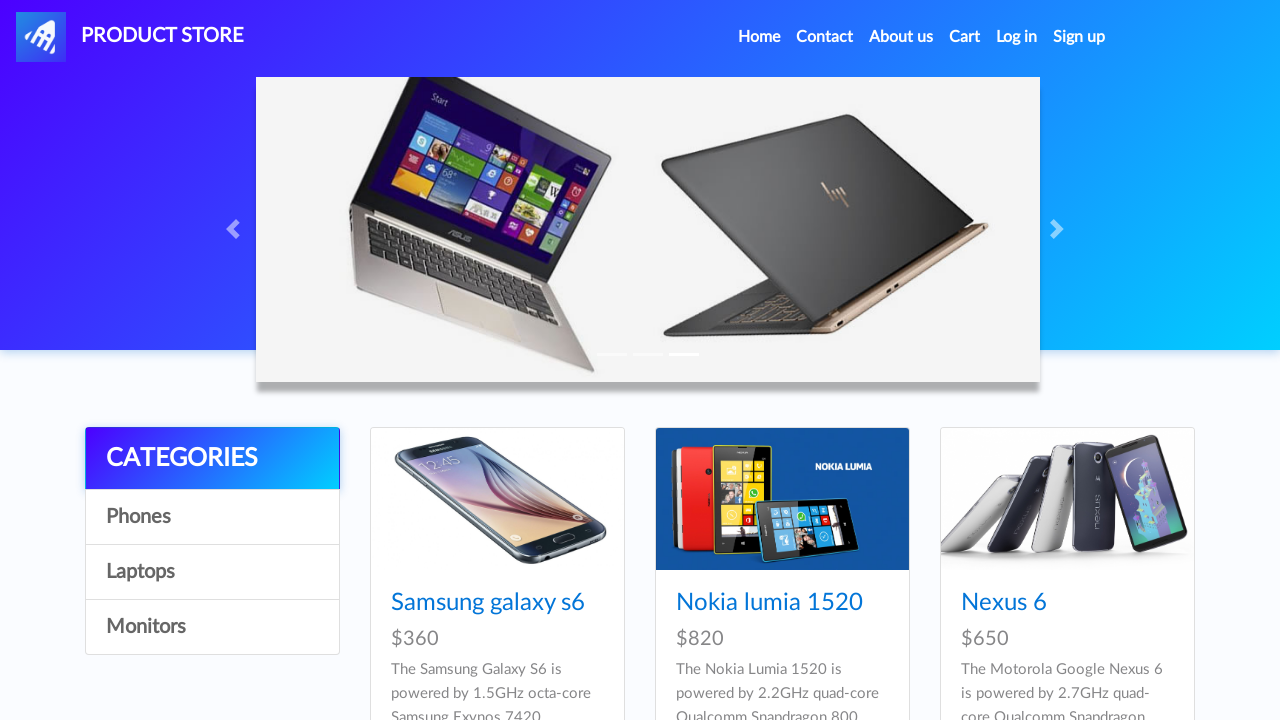

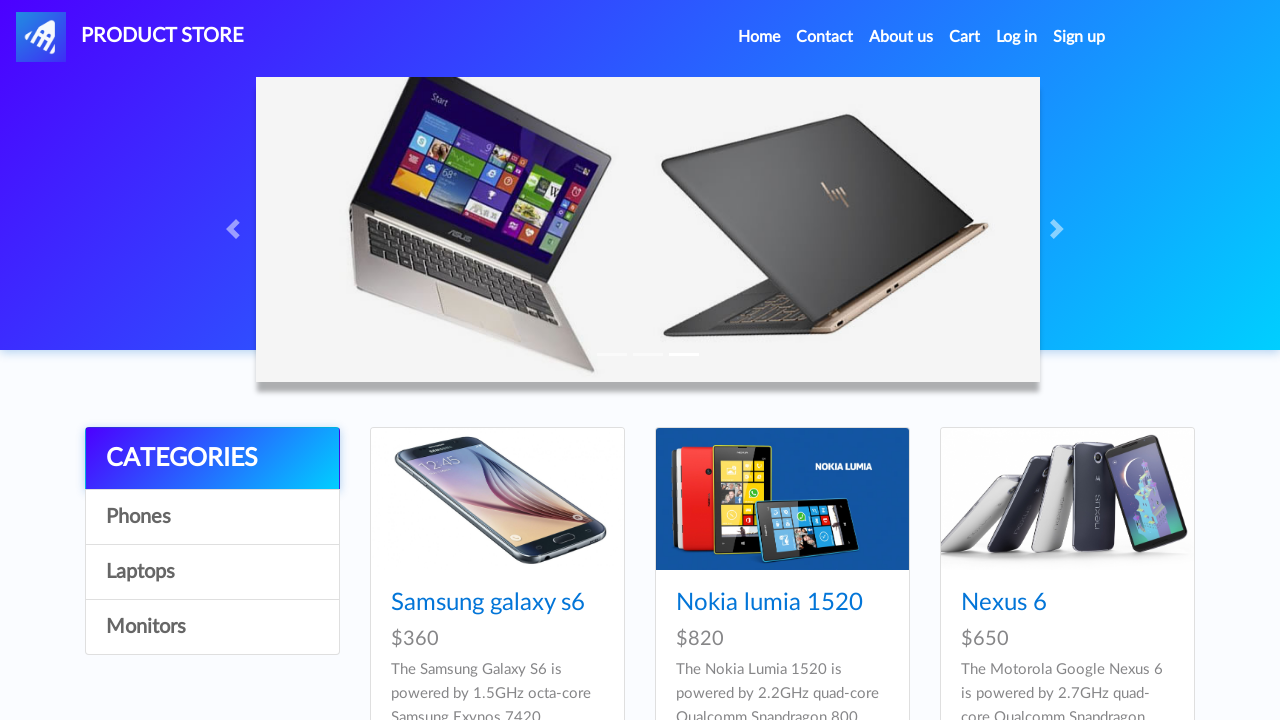